Tests clicking a Login button on a public test page (omayo.blogspot.com) to verify element interaction, demonstrating basic element waiting and clicking functionality.

Starting URL: http://omayo.blogspot.com/

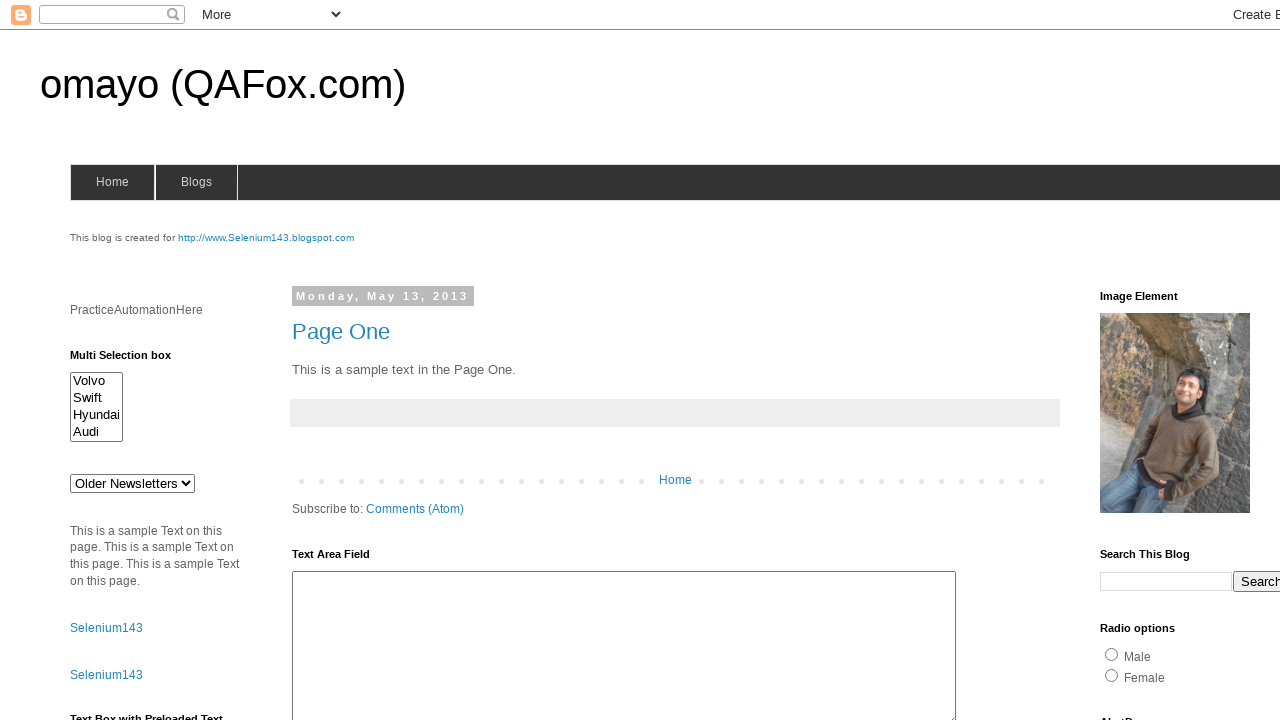

Waited for Login button to become visible
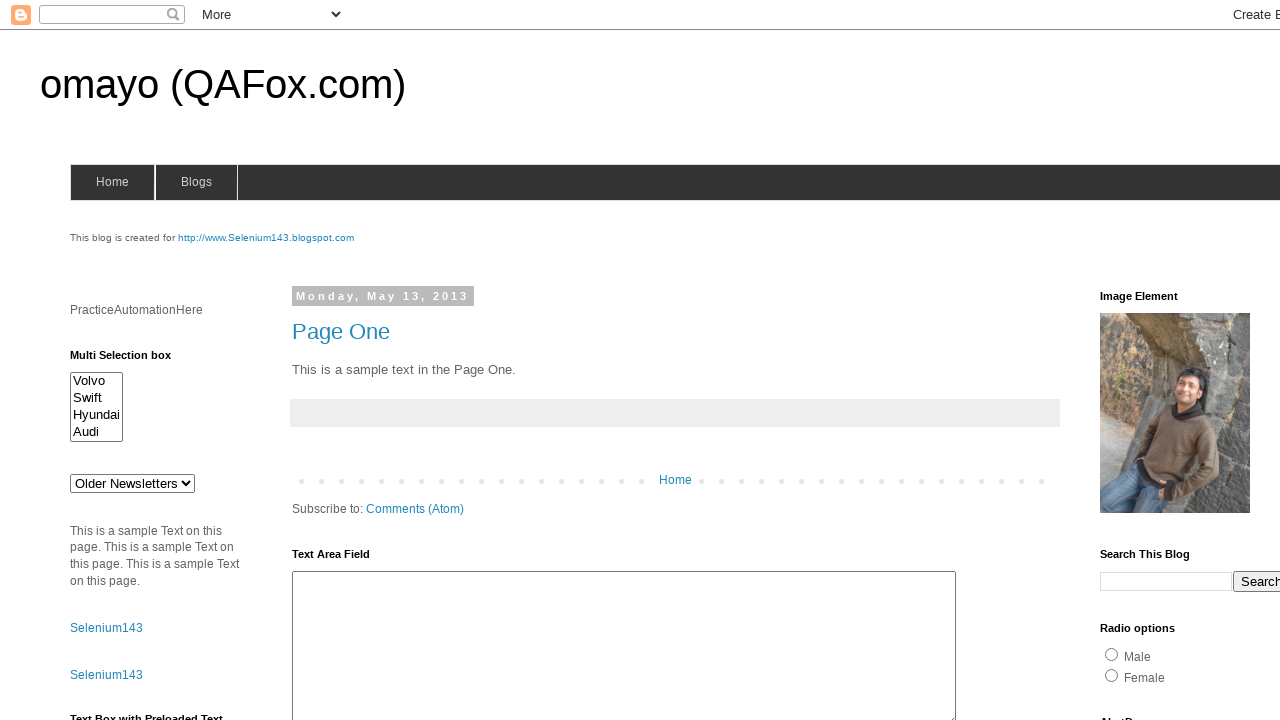

Clicked the Login button at (786, 361) on input[value='Login']
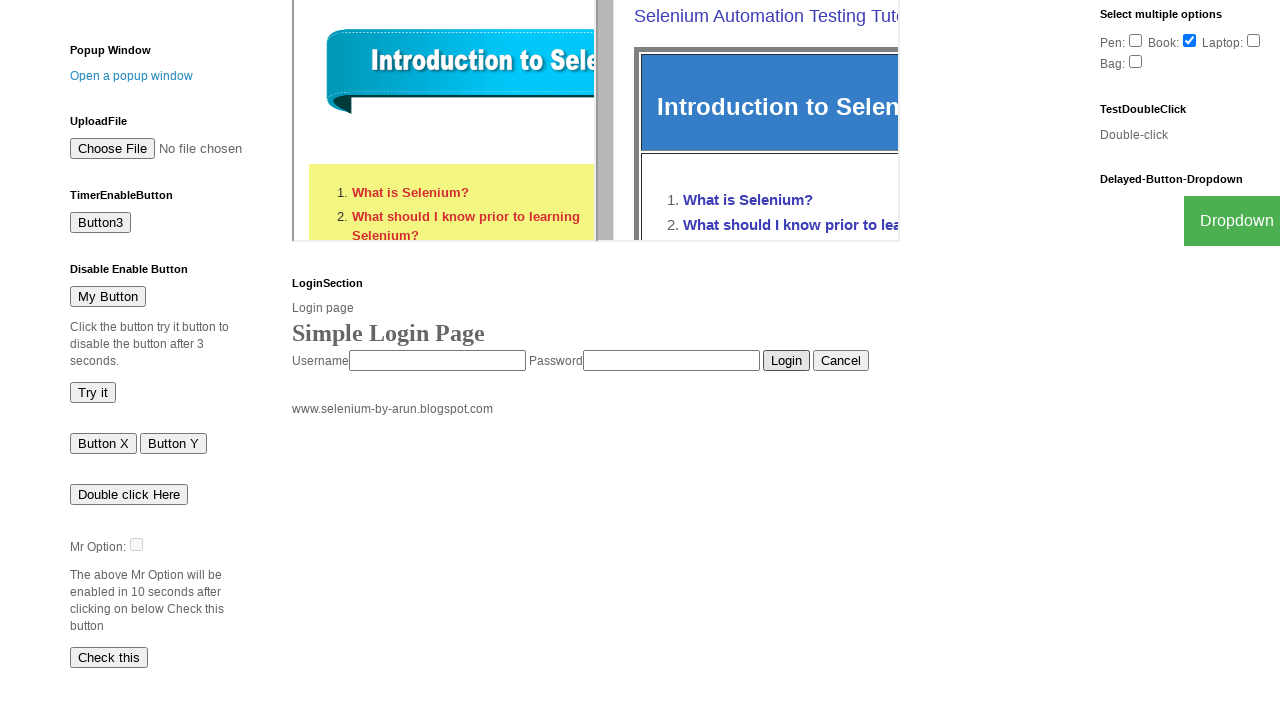

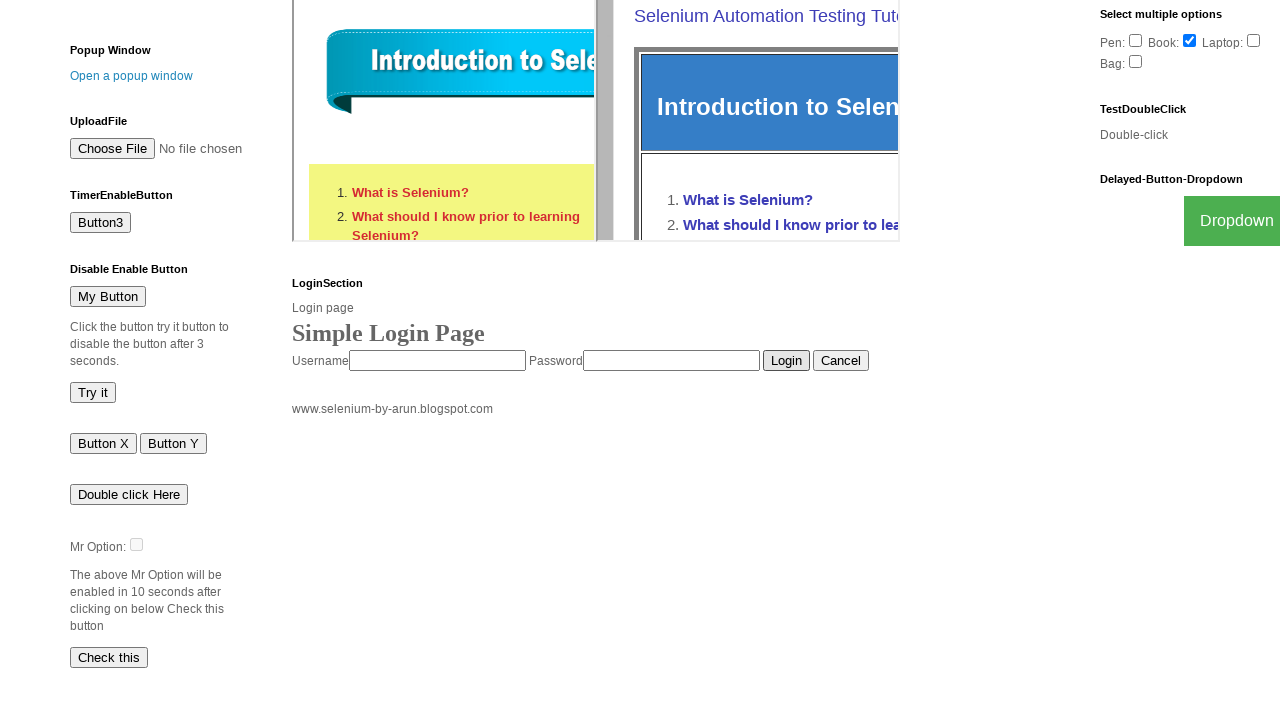